Tests the "Get started" link on the Playwright homepage by clicking it and verifying the URL changes to contain "intro"

Starting URL: https://playwright.dev/

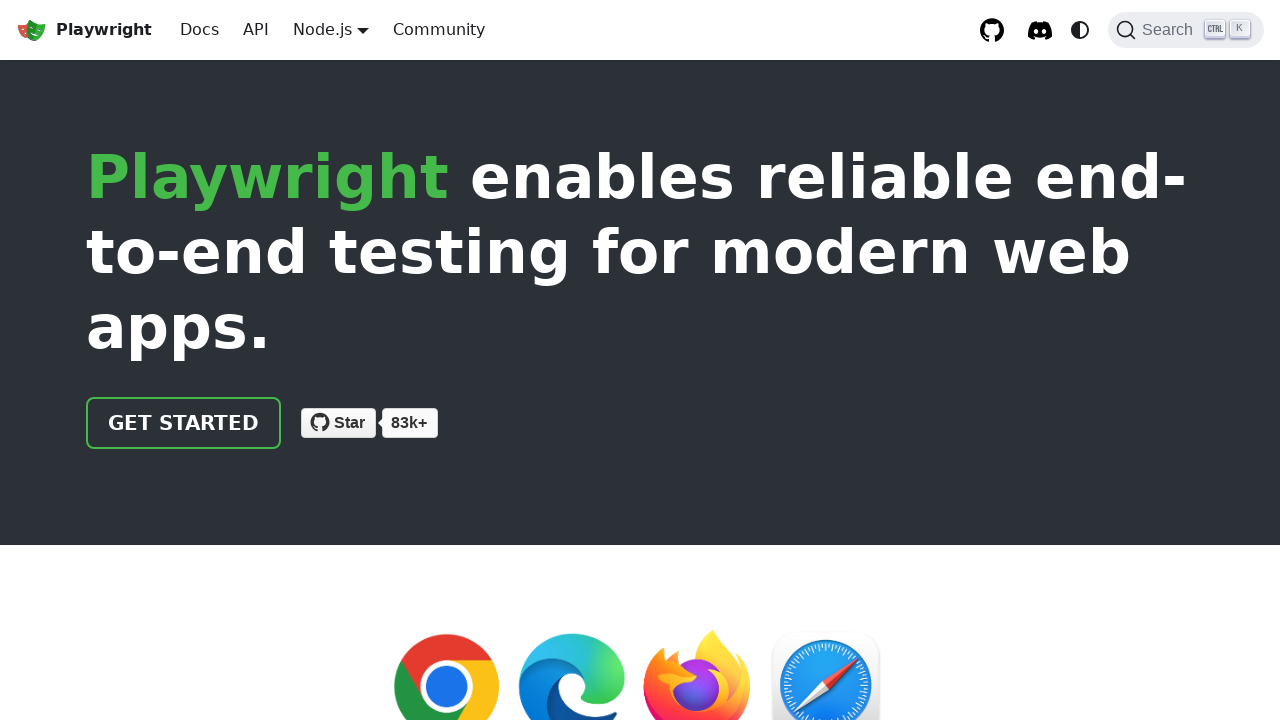

Clicked the 'Get started' link on Playwright homepage at (184, 423) on internal:role=link[name="Get started"i]
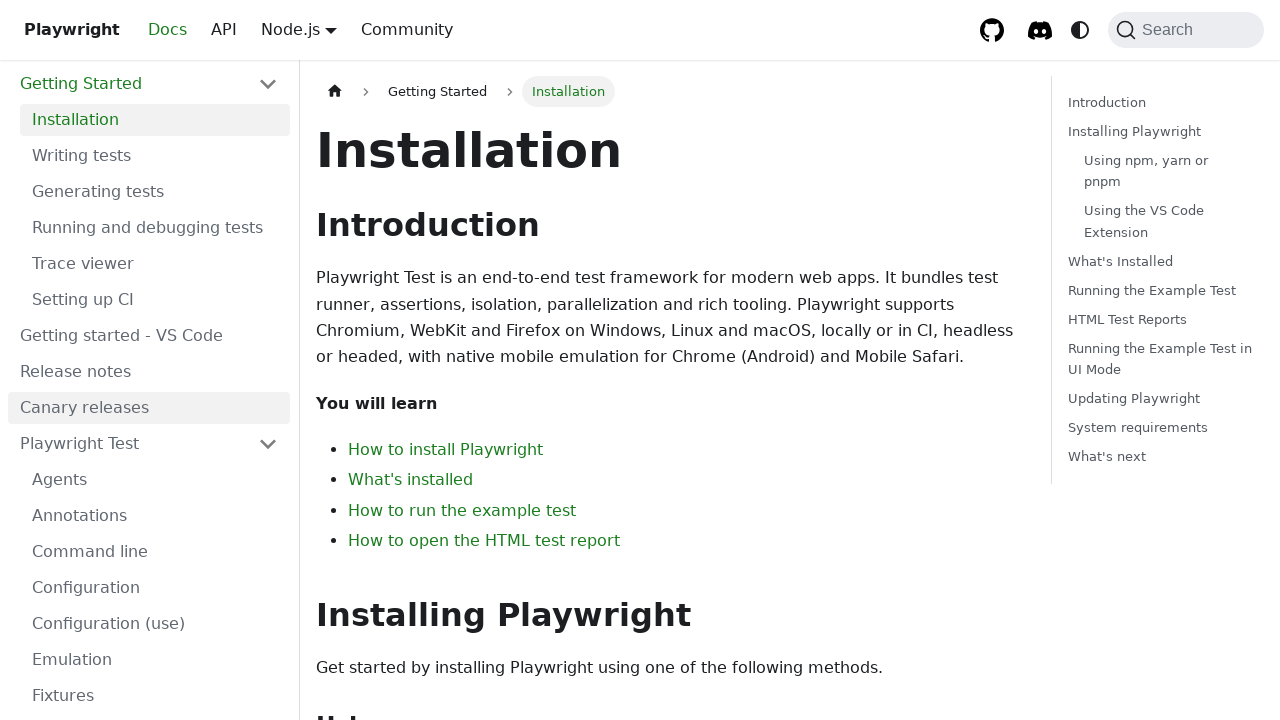

Verified URL changed to contain 'intro'
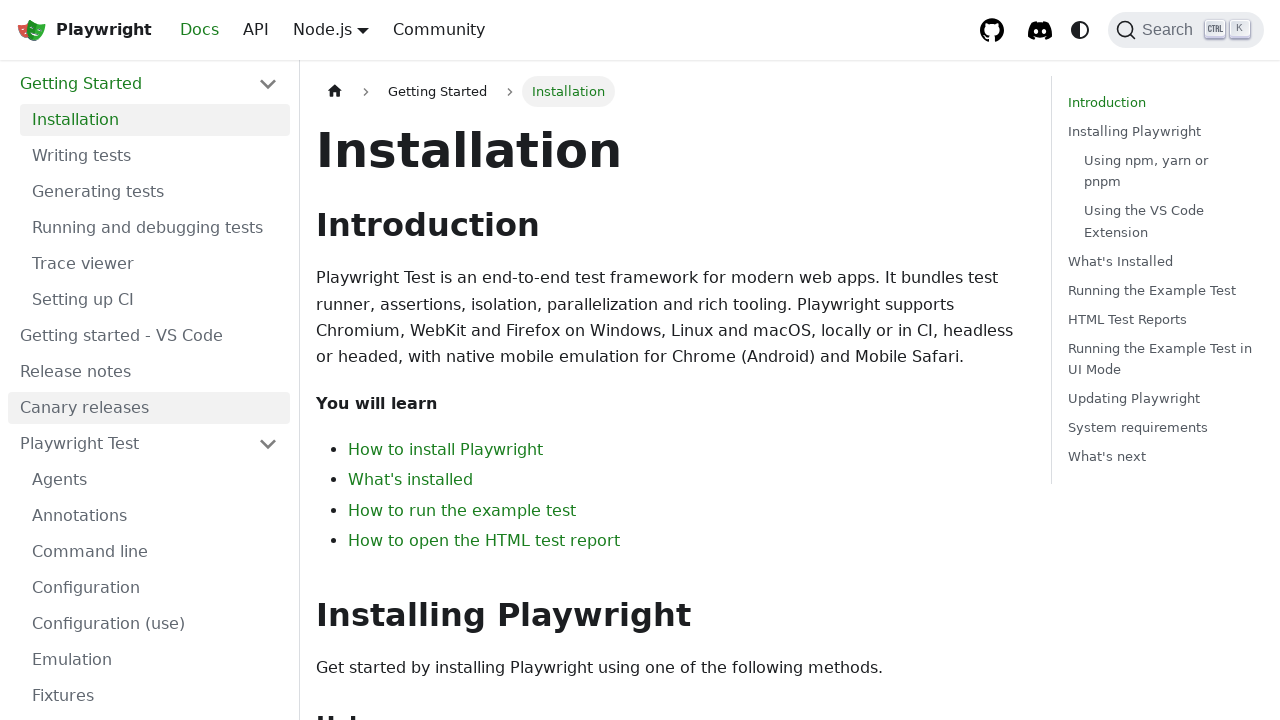

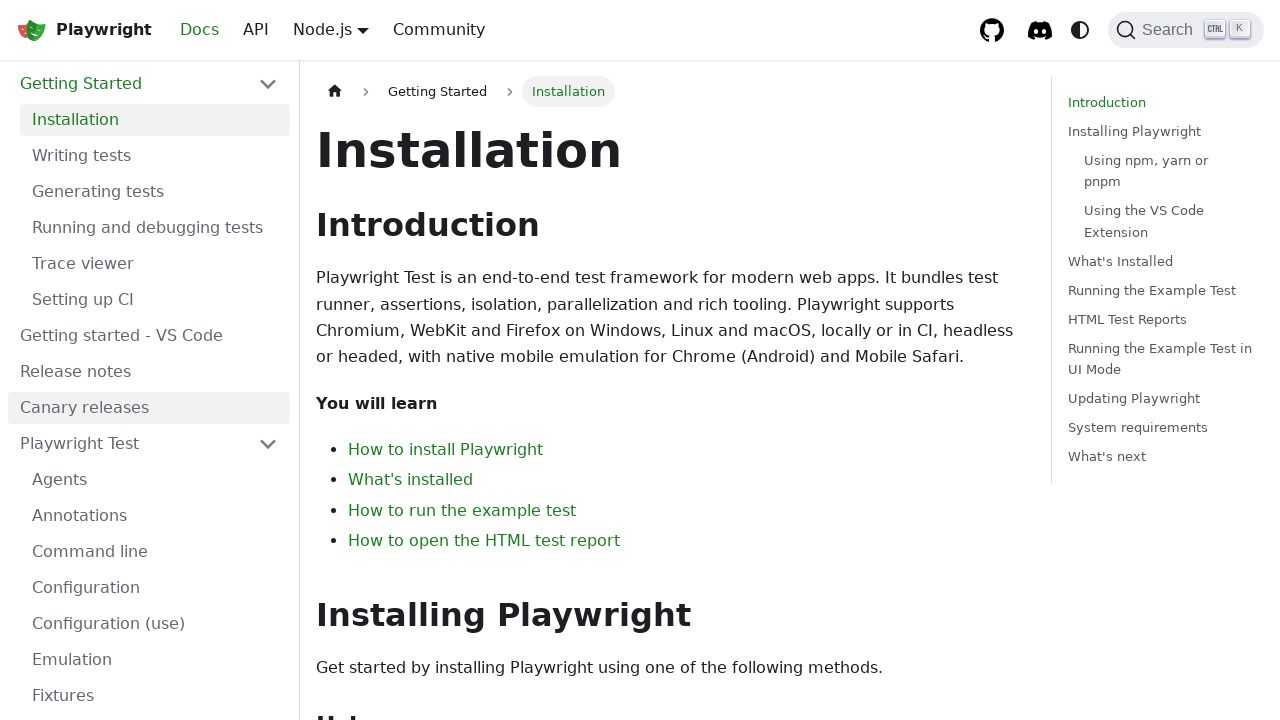